Tests that edits are saved when the input field loses focus (blur event)

Starting URL: https://demo.playwright.dev/todomvc

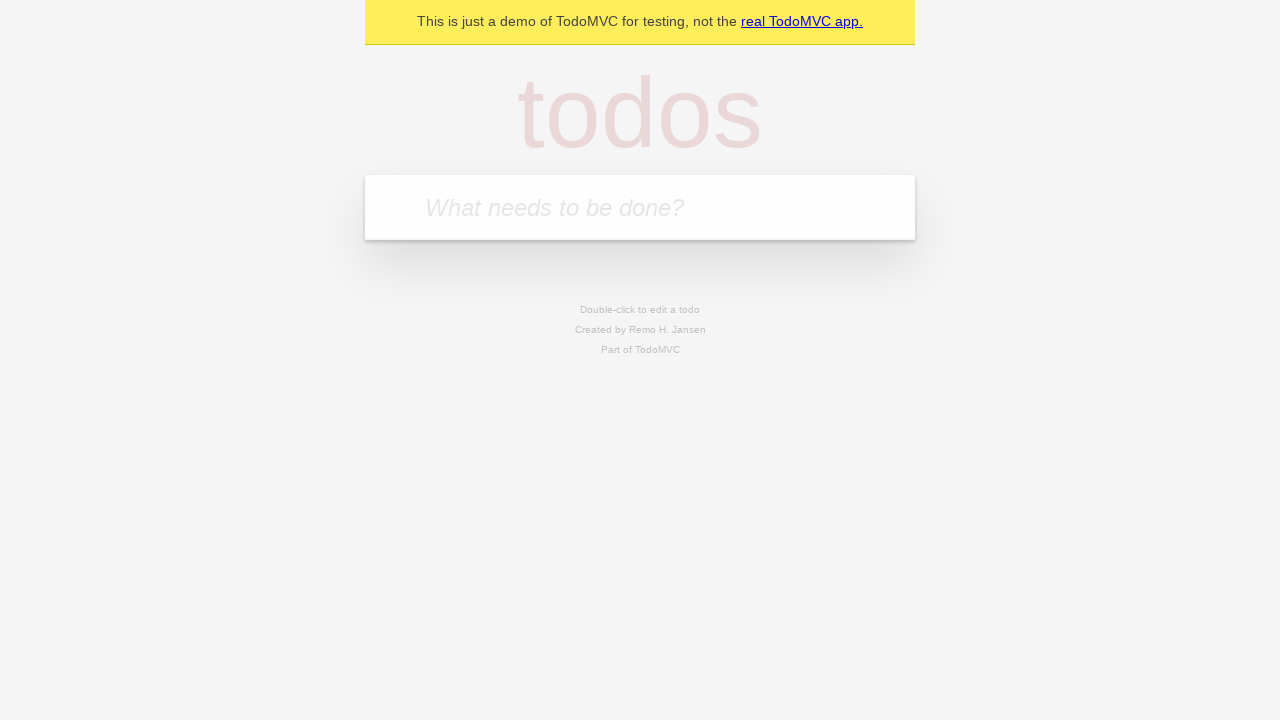

Filled new todo input with 'buy some cheese' on internal:attr=[placeholder="What needs to be done?"i]
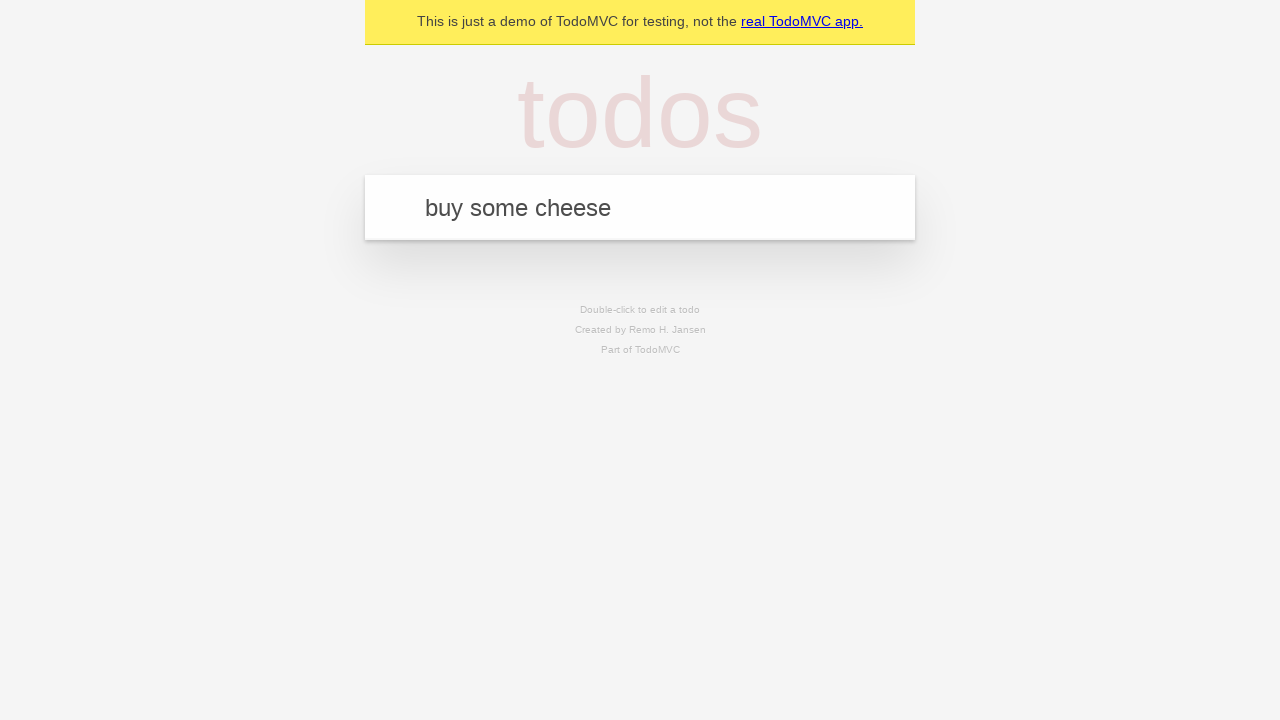

Pressed Enter to create first todo on internal:attr=[placeholder="What needs to be done?"i]
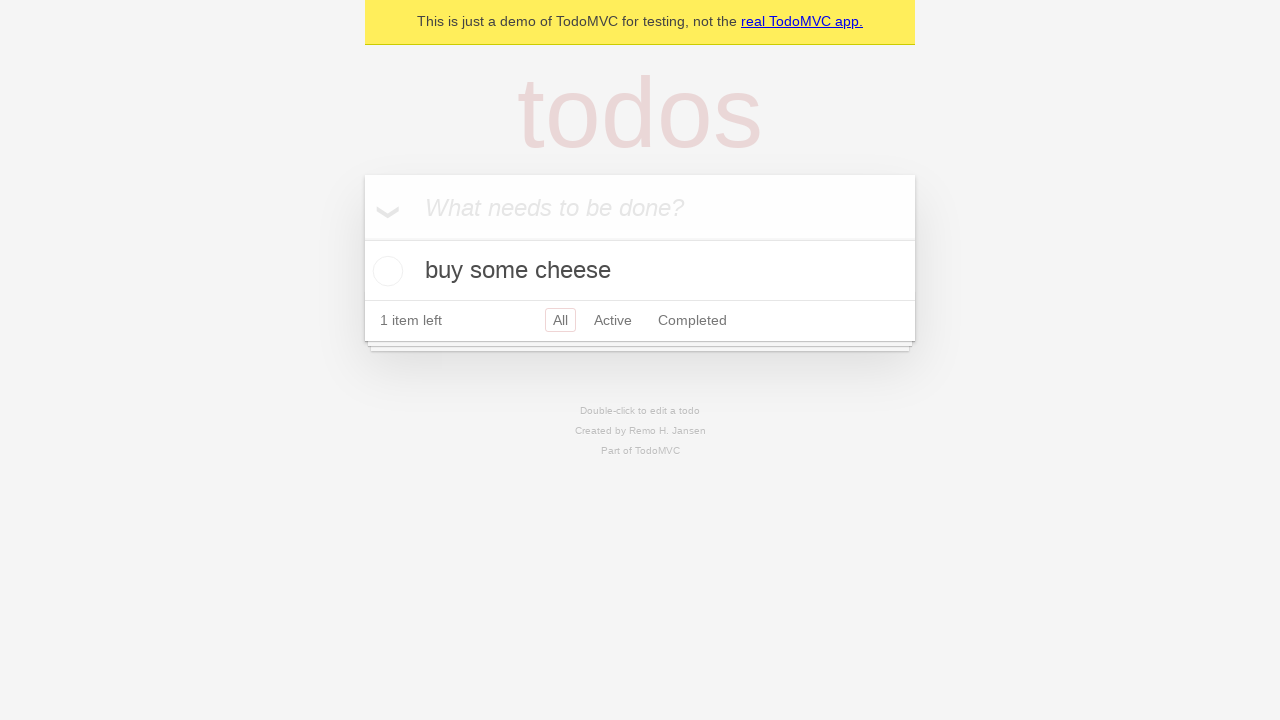

Filled new todo input with 'feed the cat' on internal:attr=[placeholder="What needs to be done?"i]
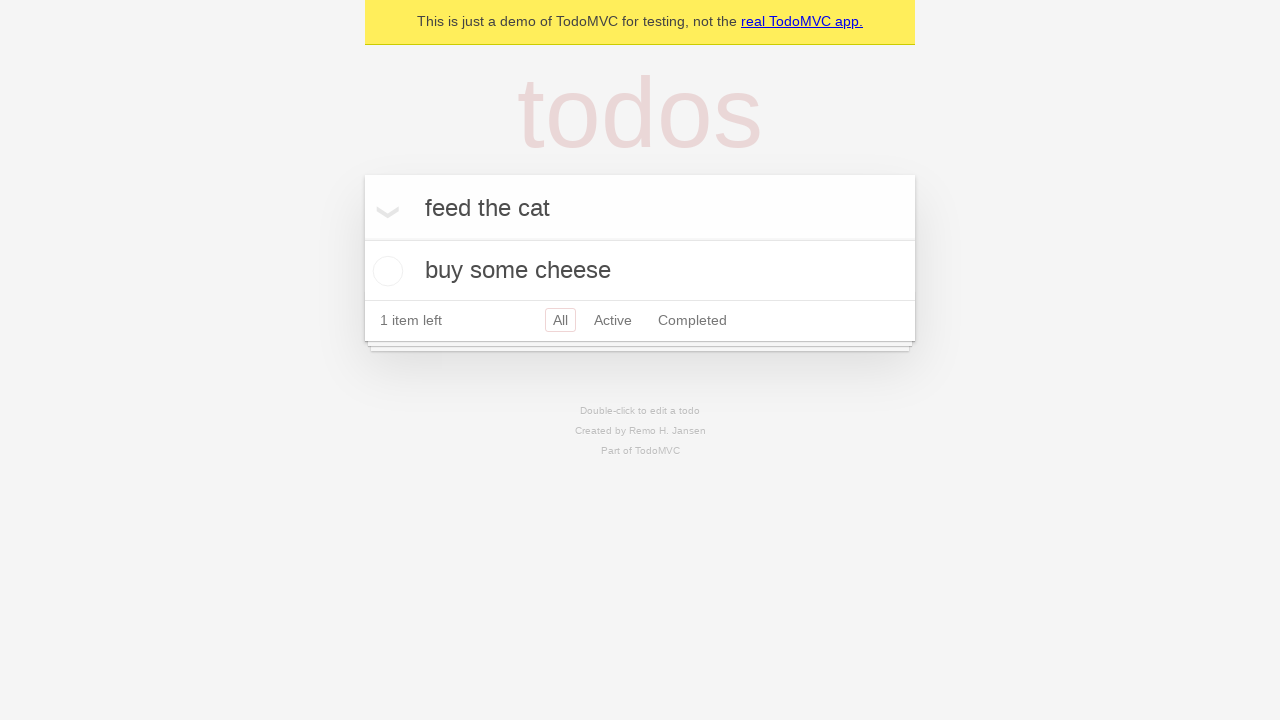

Pressed Enter to create second todo on internal:attr=[placeholder="What needs to be done?"i]
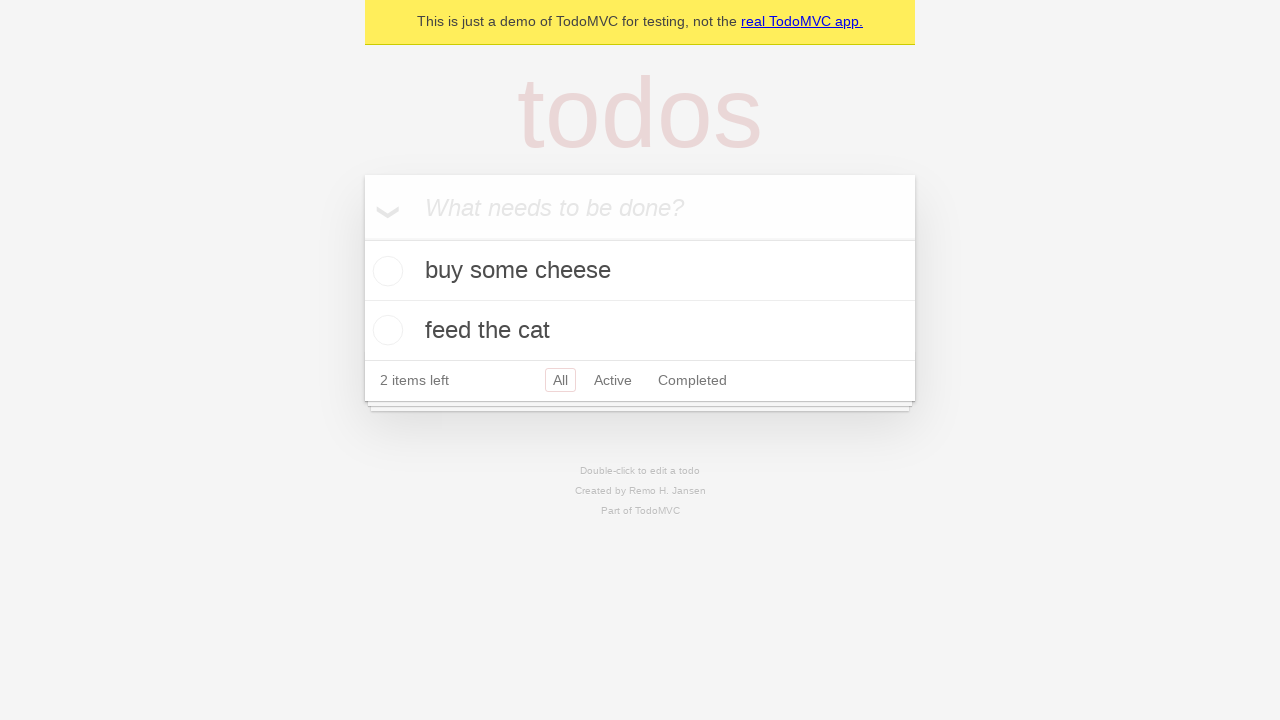

Filled new todo input with 'book a doctors appointment' on internal:attr=[placeholder="What needs to be done?"i]
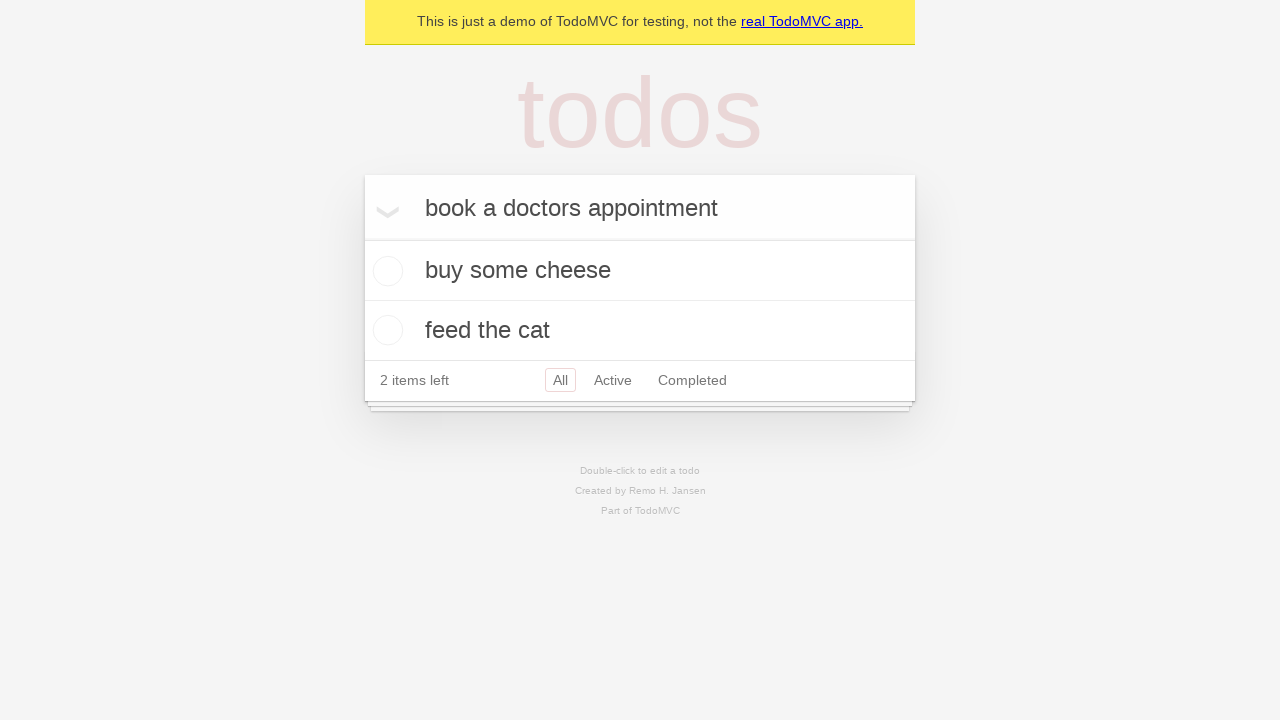

Pressed Enter to create third todo on internal:attr=[placeholder="What needs to be done?"i]
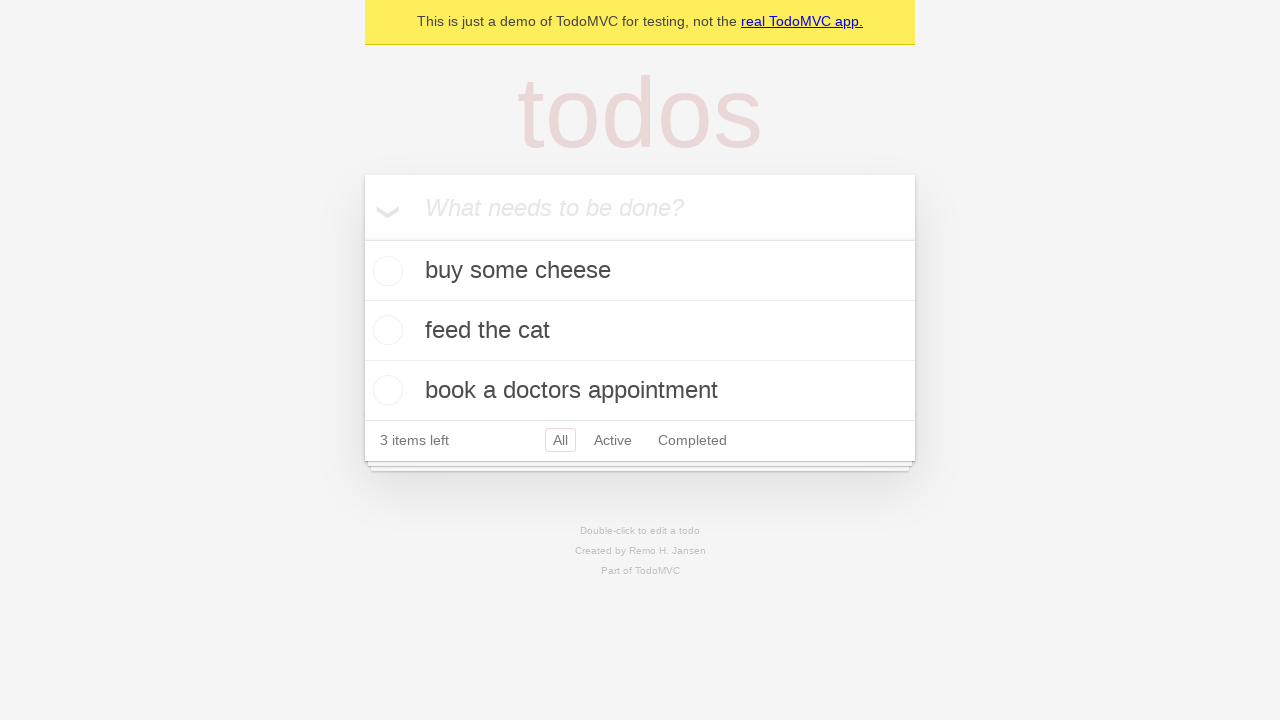

Waited for todo items to load
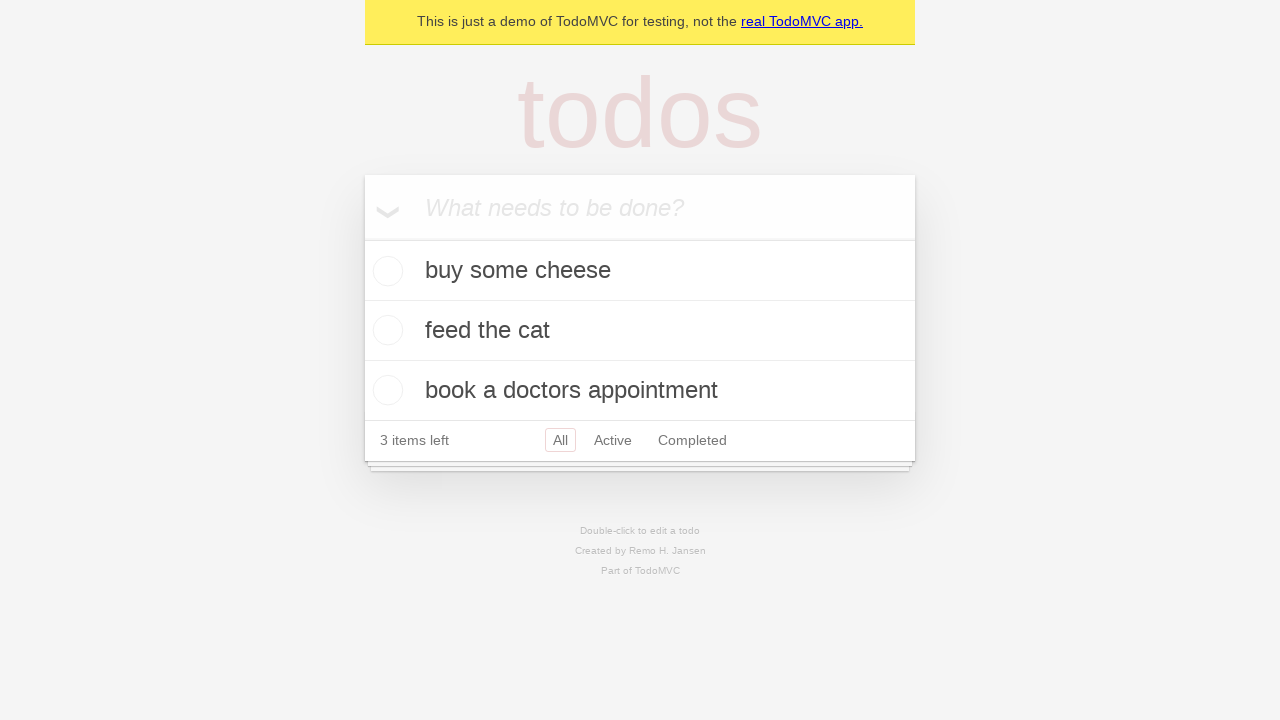

Double-clicked second todo item to enter edit mode at (640, 331) on internal:testid=[data-testid="todo-item"s] >> nth=1
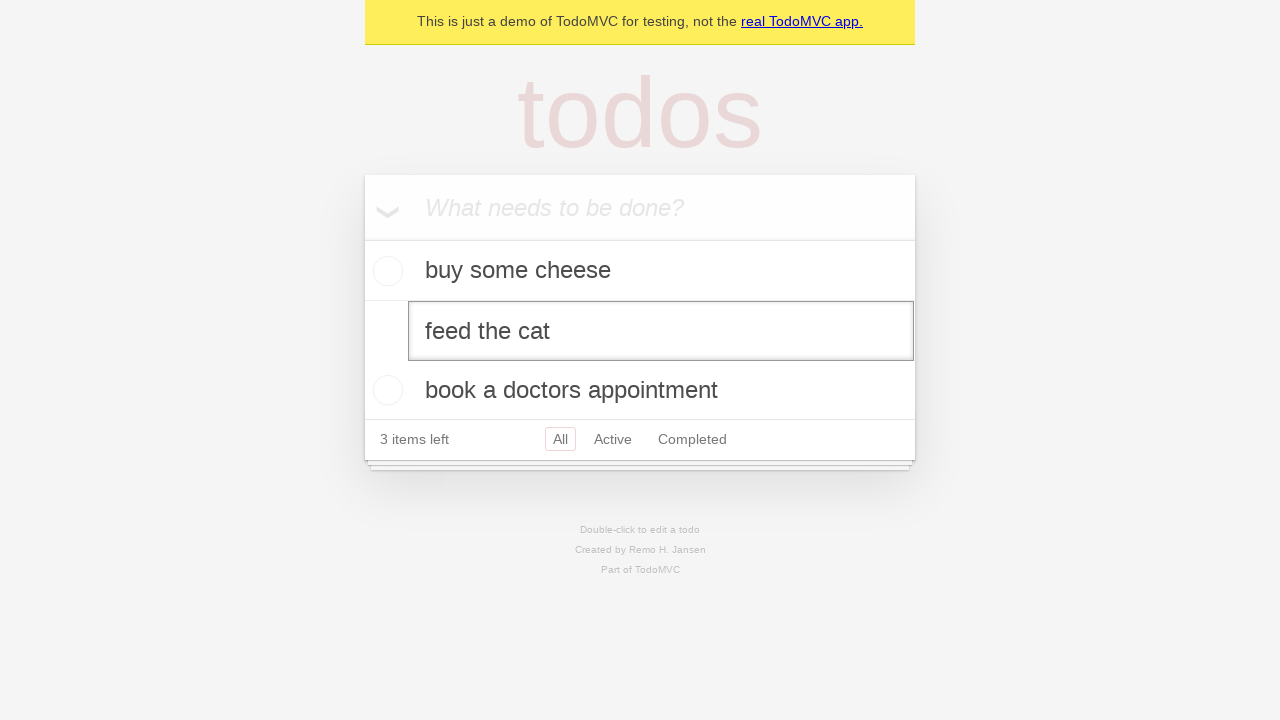

Filled edit field with 'buy some sausages' on internal:testid=[data-testid="todo-item"s] >> nth=1 >> internal:role=textbox[nam
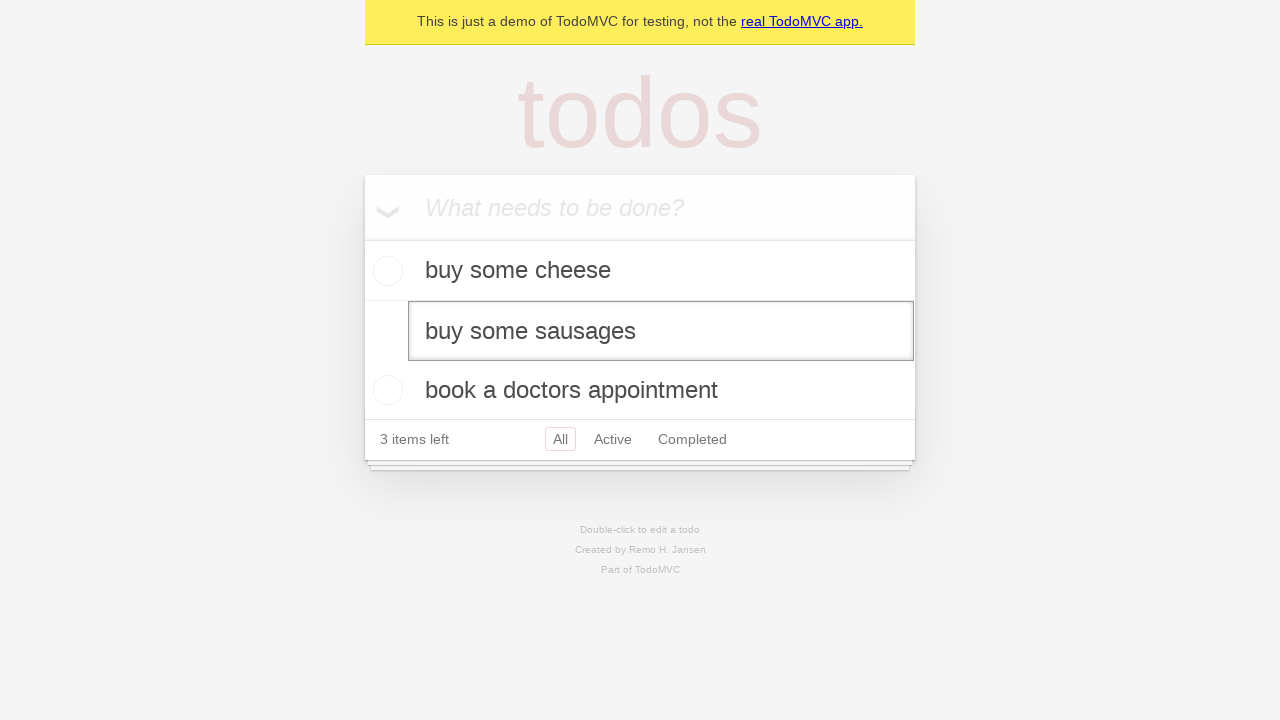

Dispatched blur event to save edits
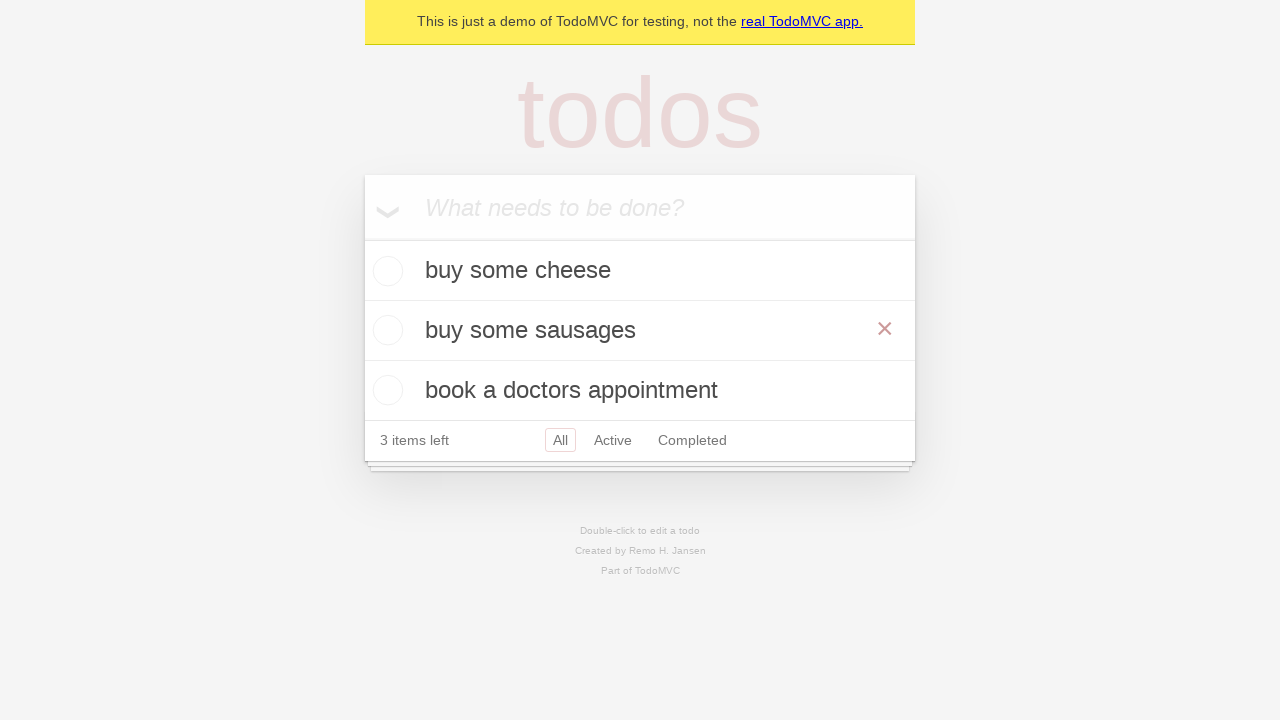

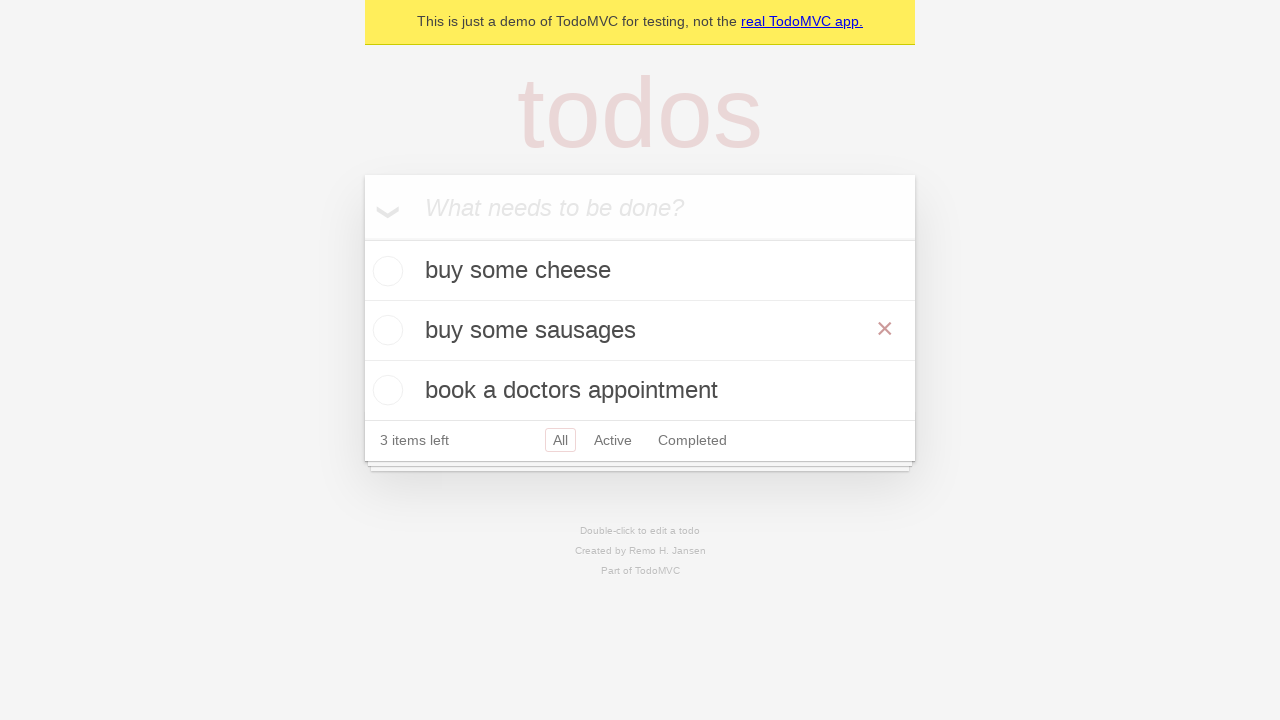